Tests Tatacliq website by searching for watches, applying filters, and sorting results

Starting URL: https://www.tatacliq.com/

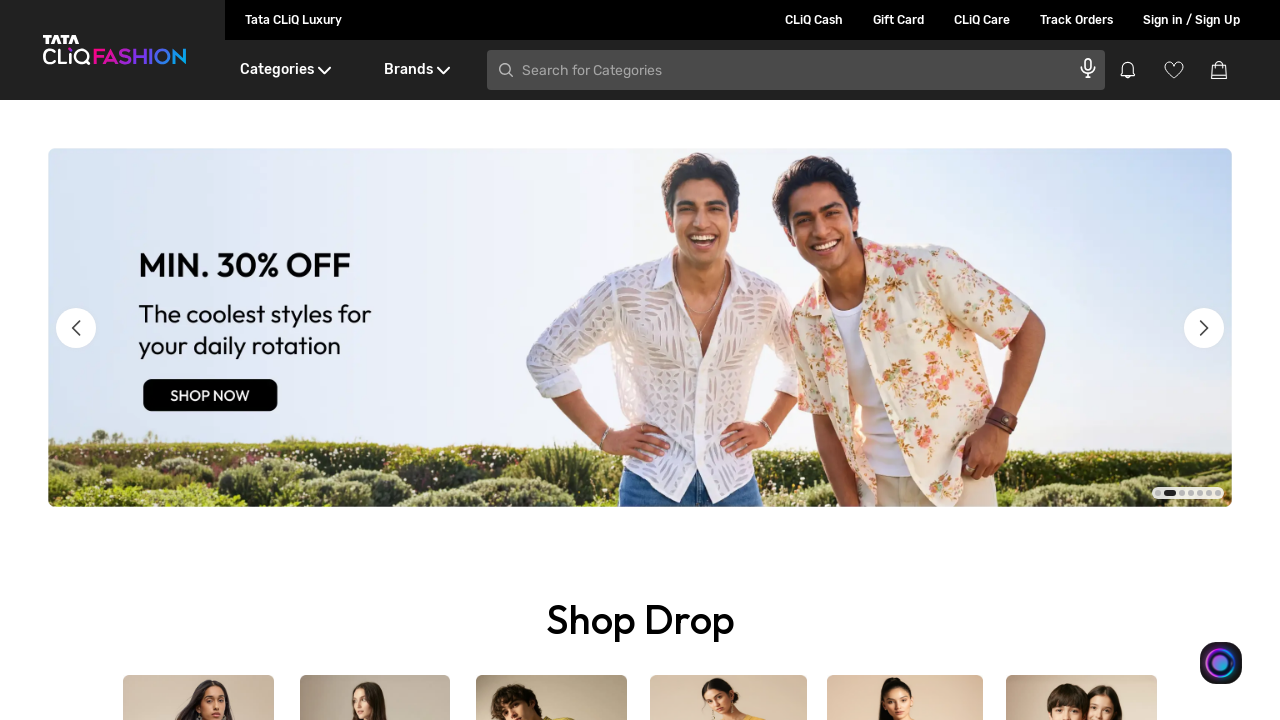

Filled search input with 'Watches for women' on #search-text-input
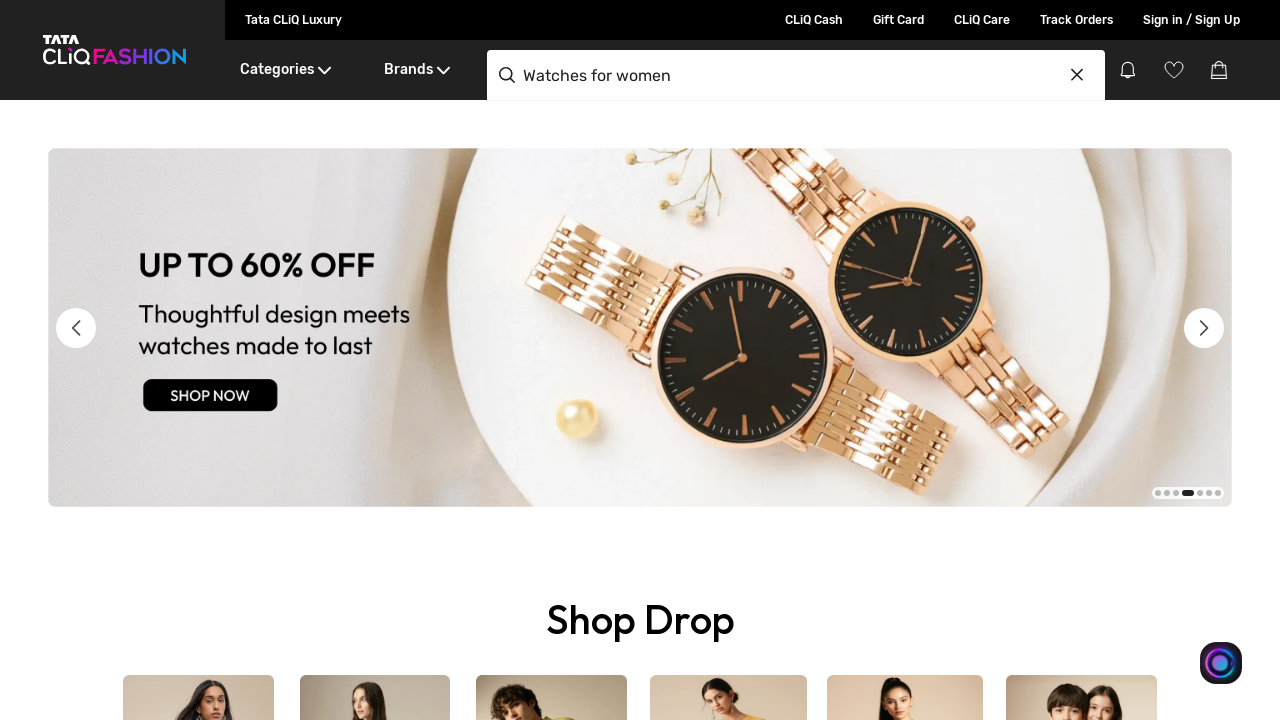

Pressed Enter to search for watches on #search-text-input
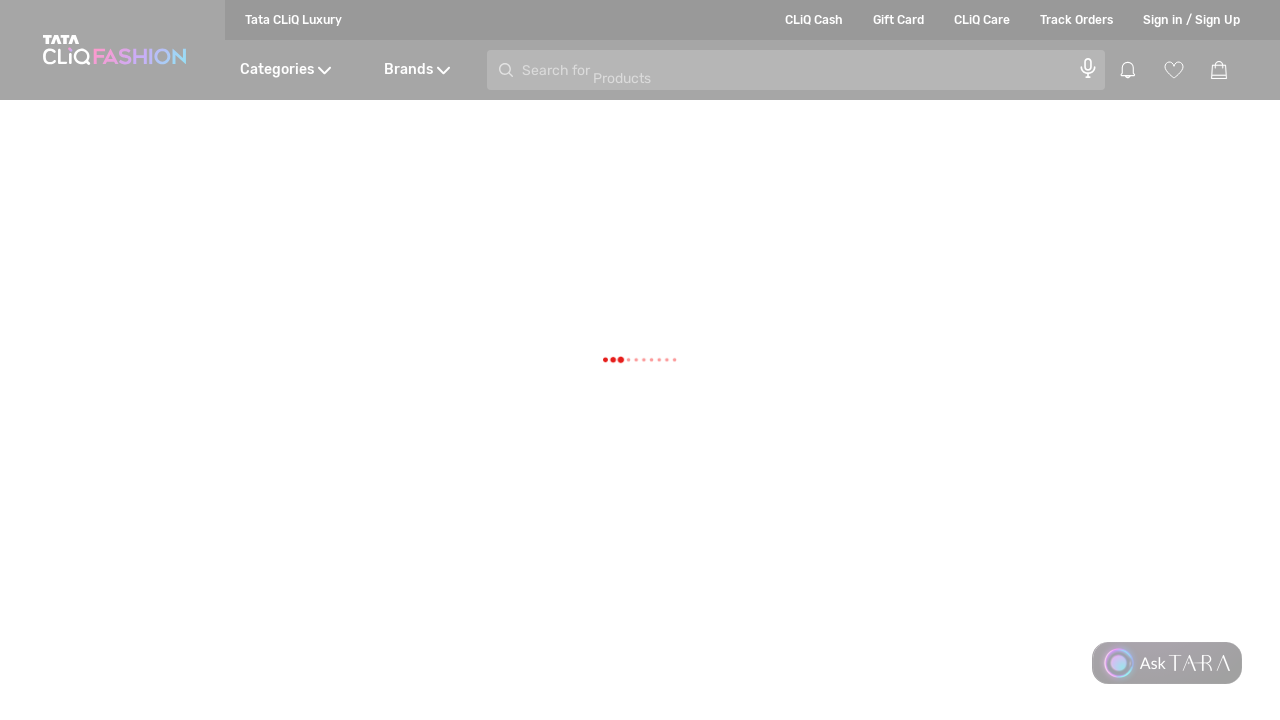

Search results page loaded
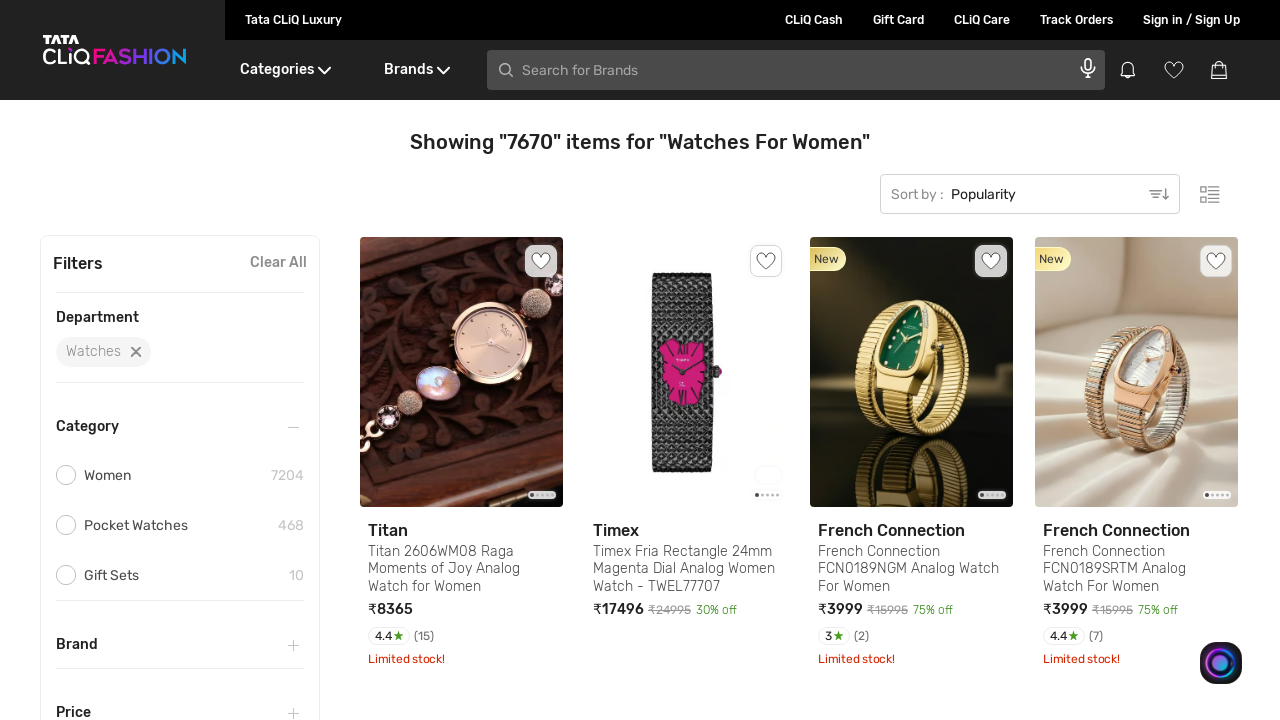

Selected 'New Arrivals' from sort dropdown on //select[@class='SelectBoxDesktop__hideSelect']
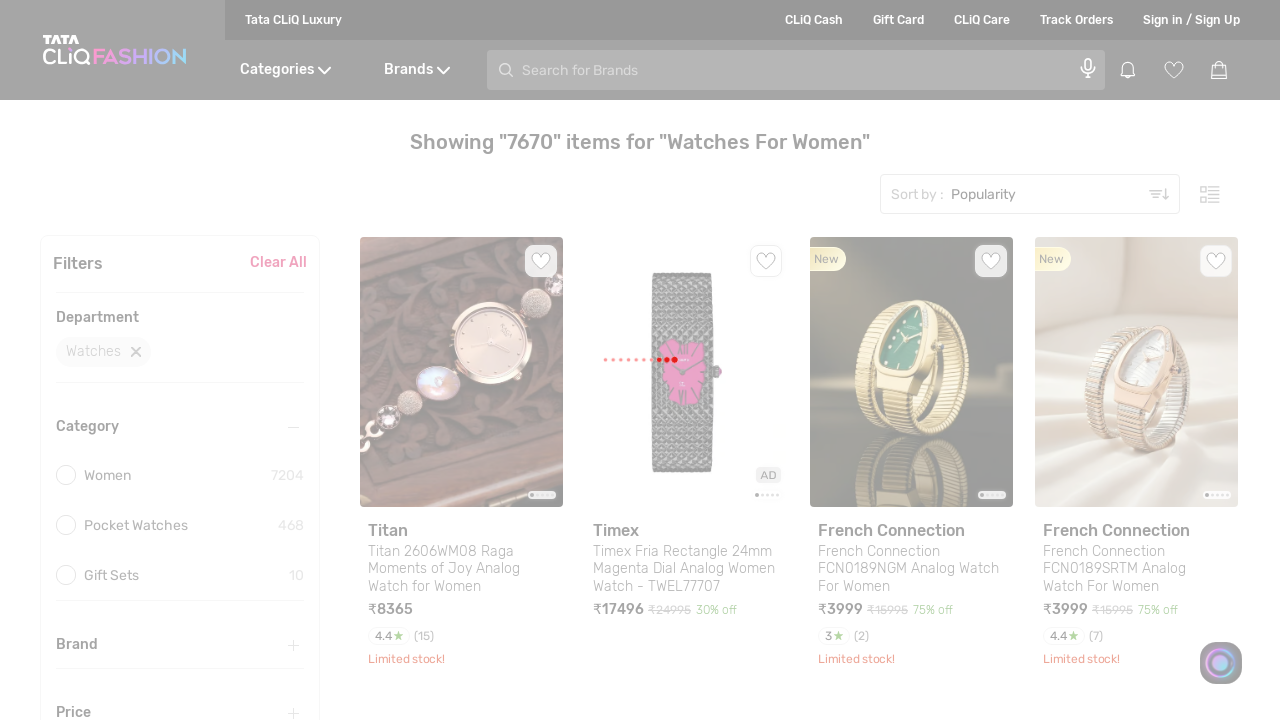

Waited for sort operation to complete
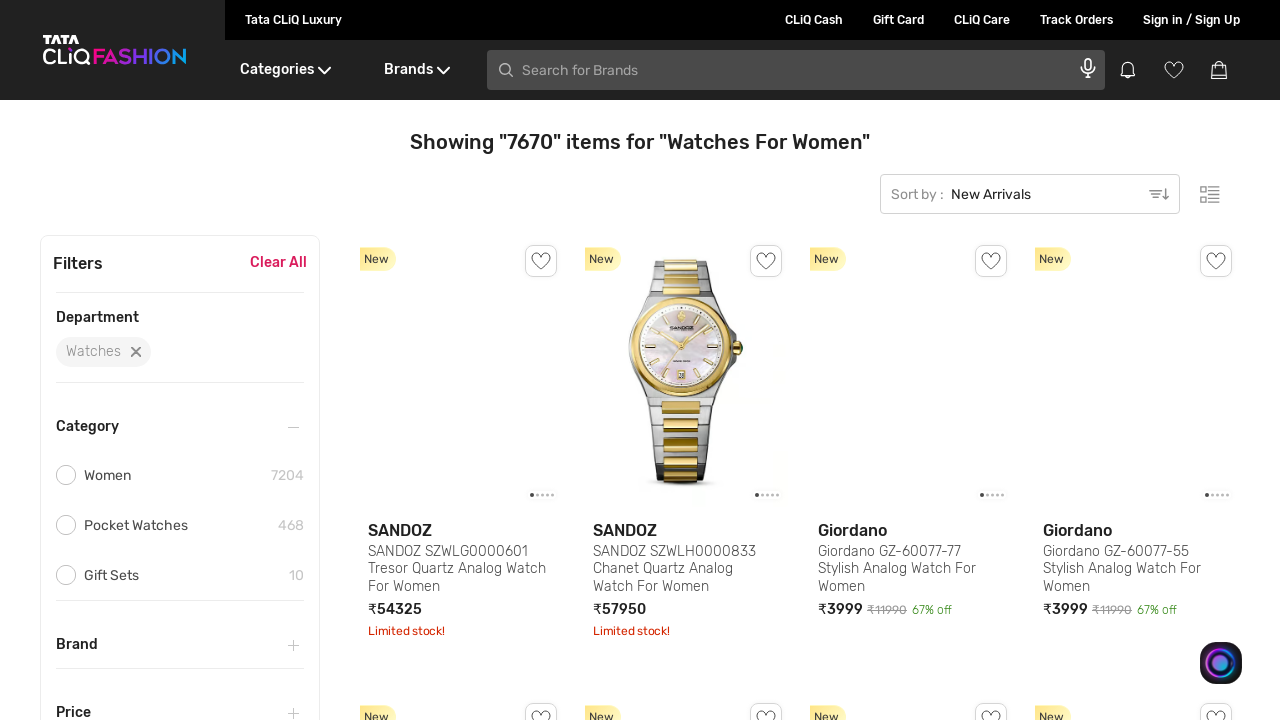

Clicked Women category filter checkbox at (66, 475) on (//div[@class='CheckBox__base'])[1]
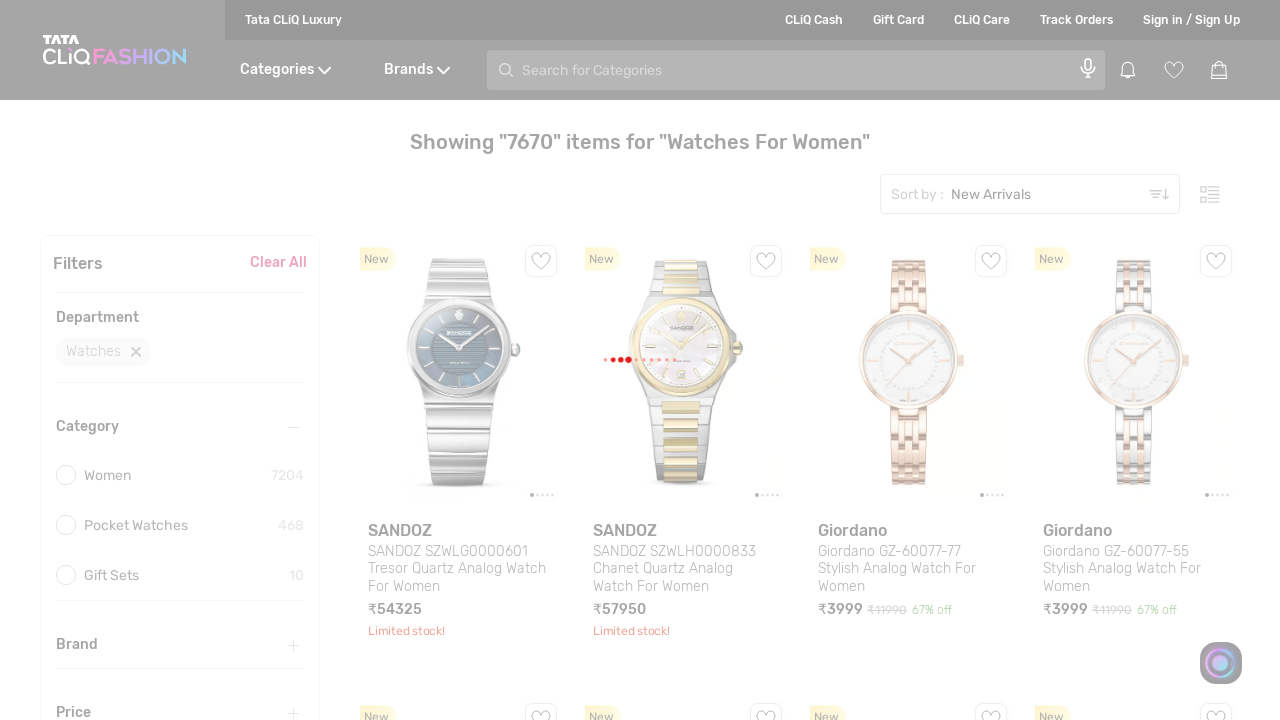

Filtered results loaded with applied Women category filter
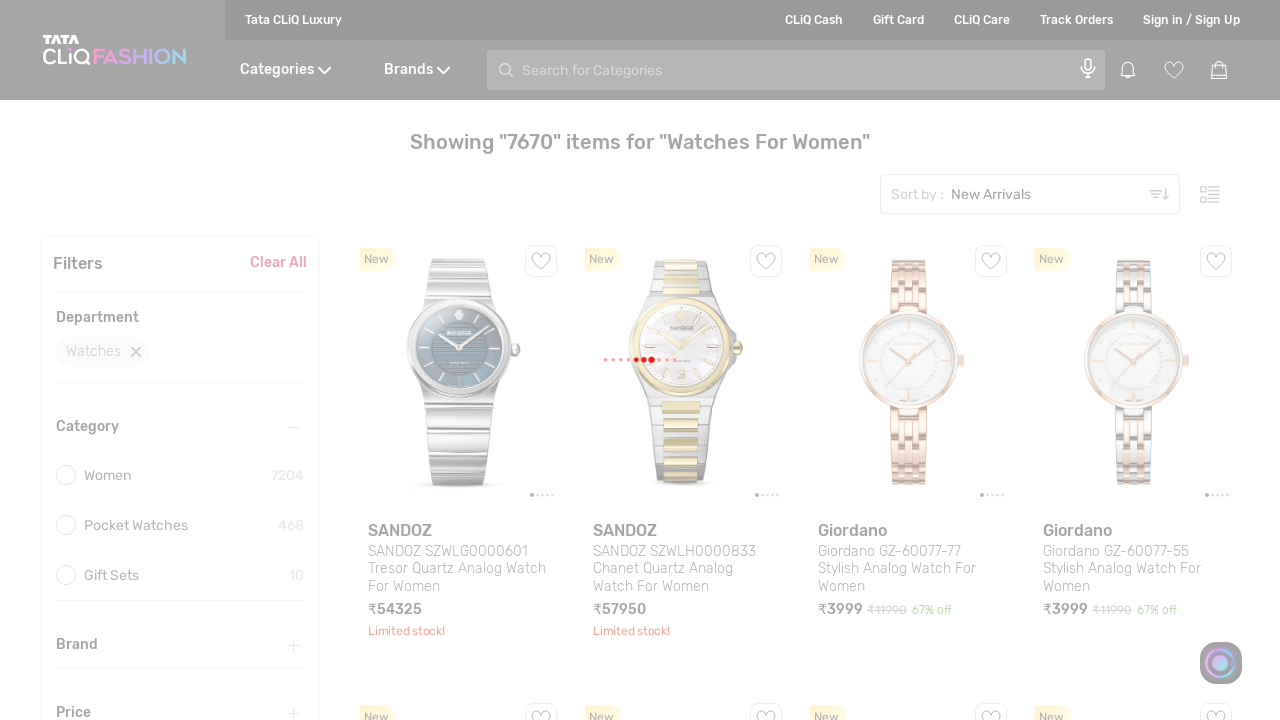

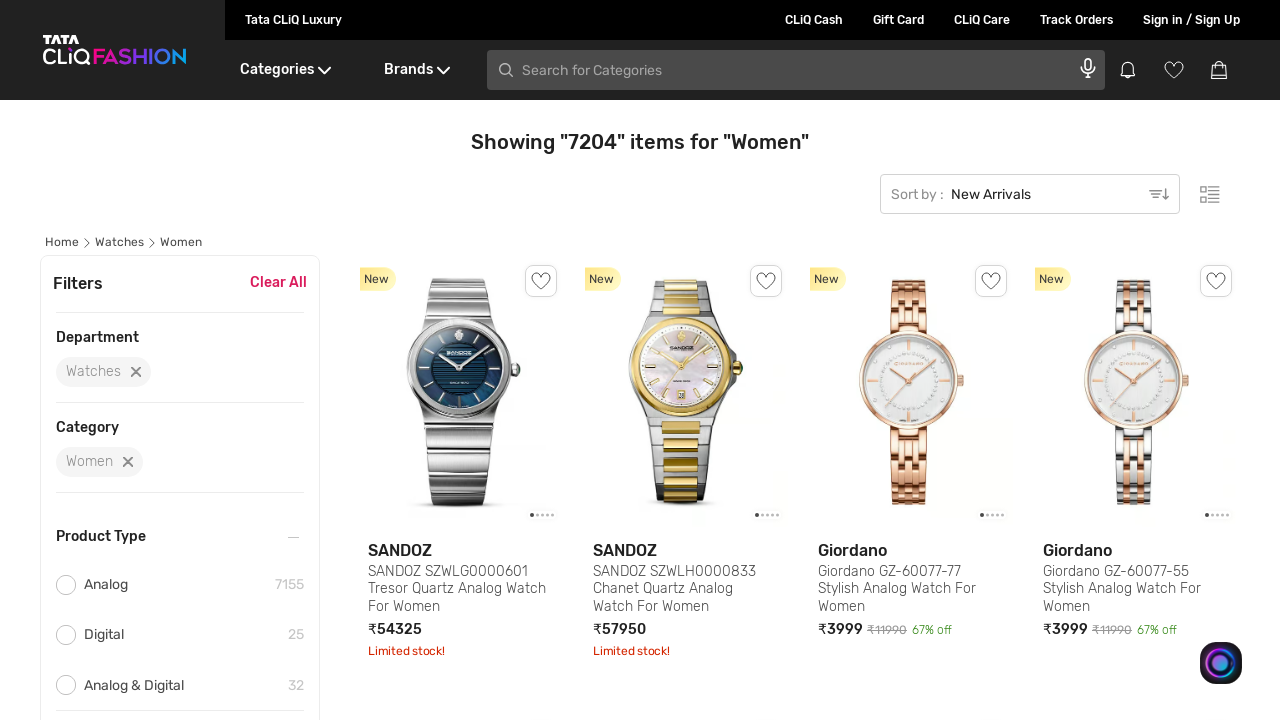